Tests navigation menu interactions by hovering over each main menu item to reveal and interact with their submenus

Starting URL: https://demo.automationtesting.in/Register.html

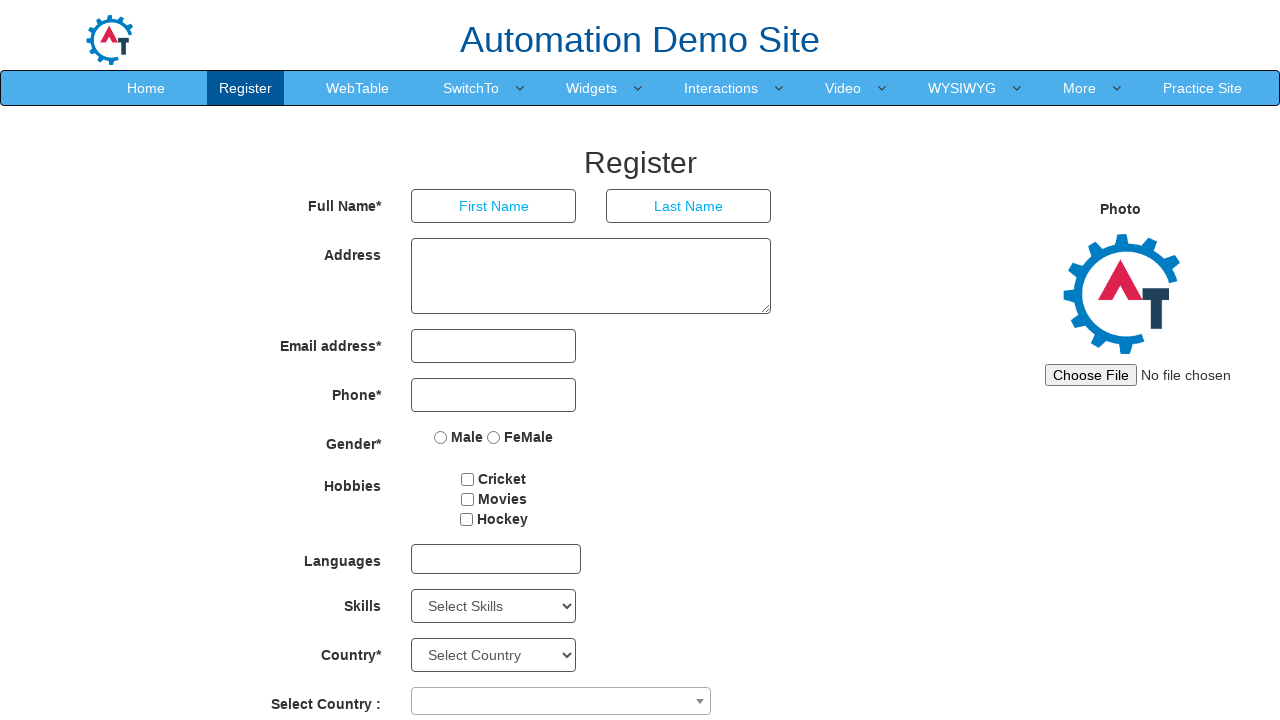

Retrieved all main menu items from navigation bar
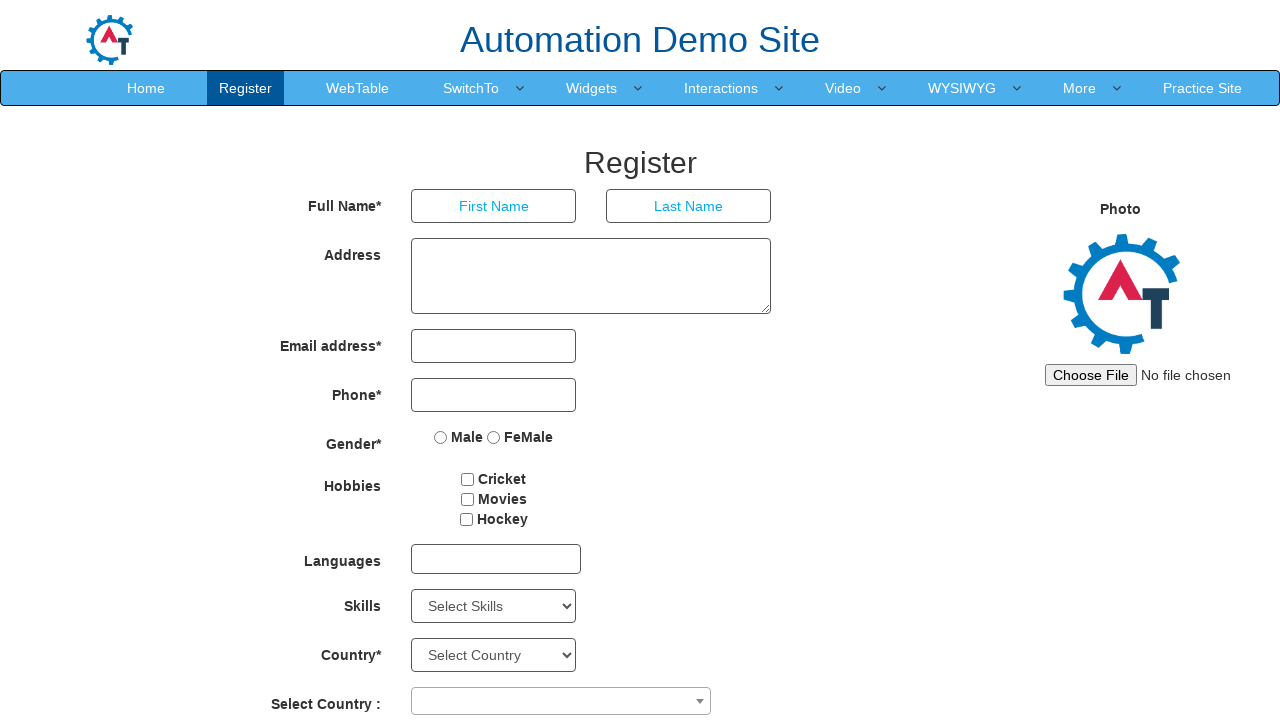

Hovered over SwitchTo menu item to reveal submenu at (471, 88) on text=SwitchTo
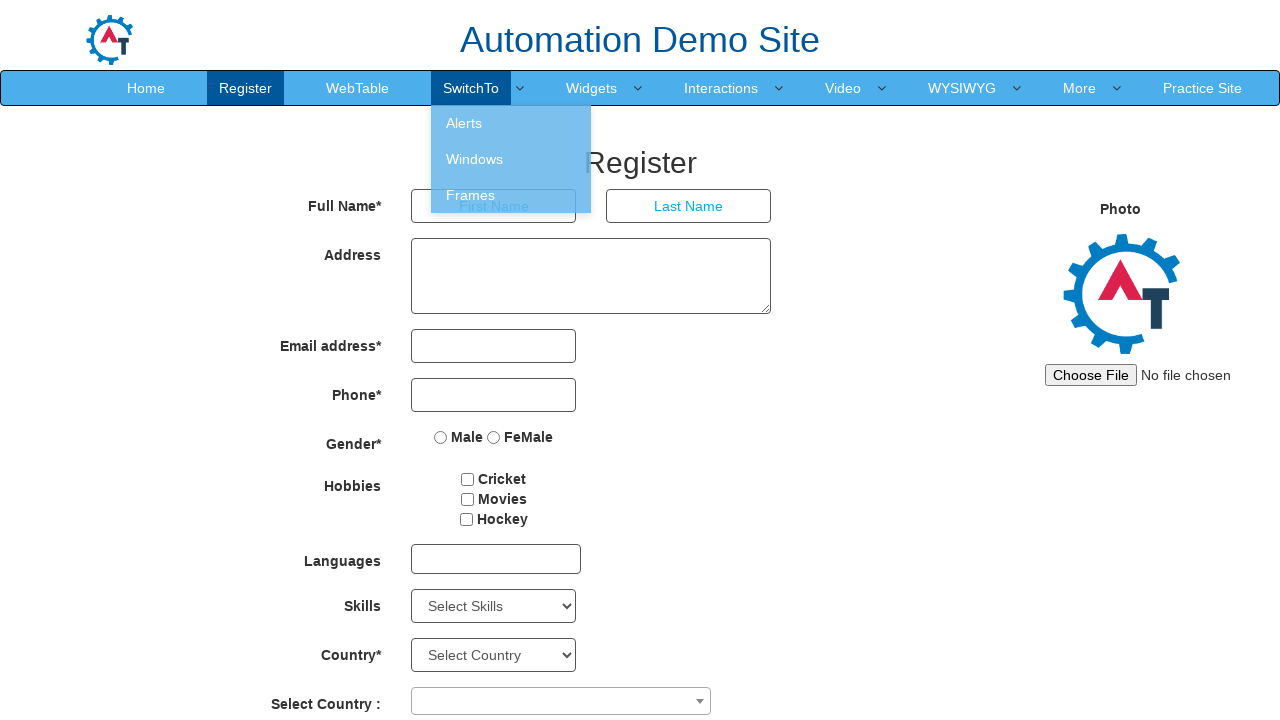

Retrieved submenu items under SwitchTo
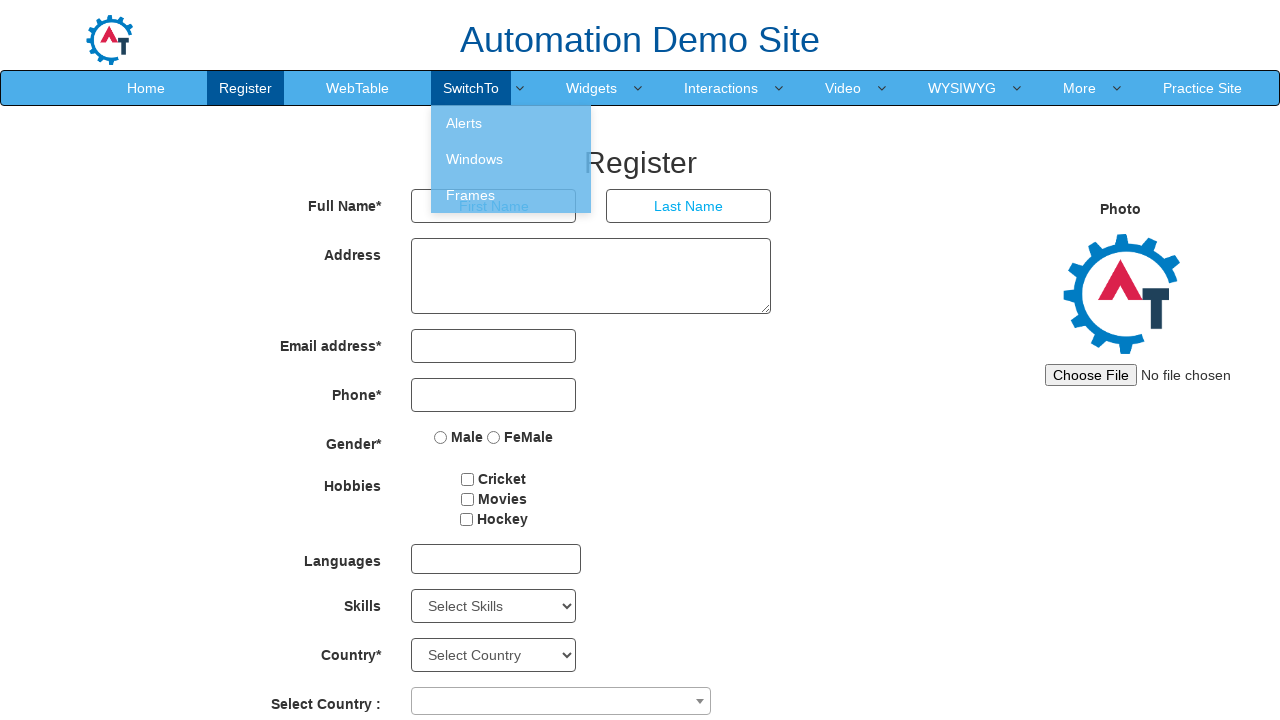

Hovered over Widgets menu item to reveal submenu at (592, 88) on text=Widgets
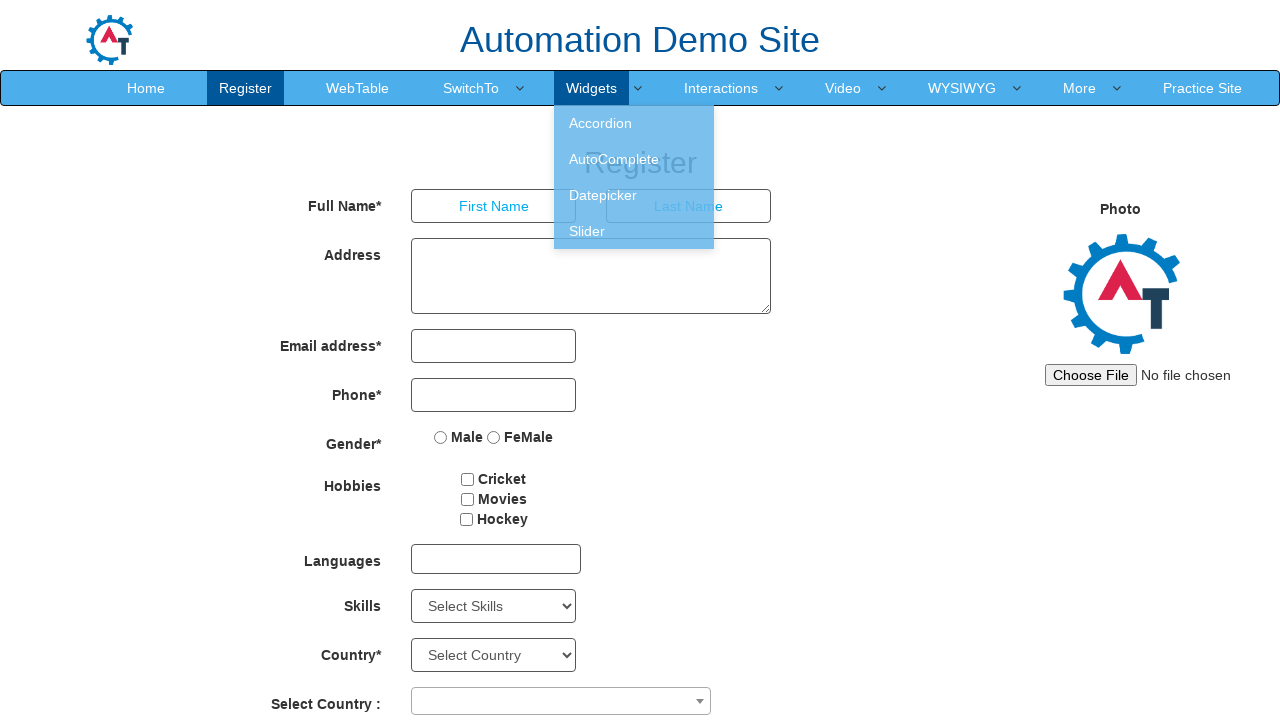

Widgets submenu is now visible
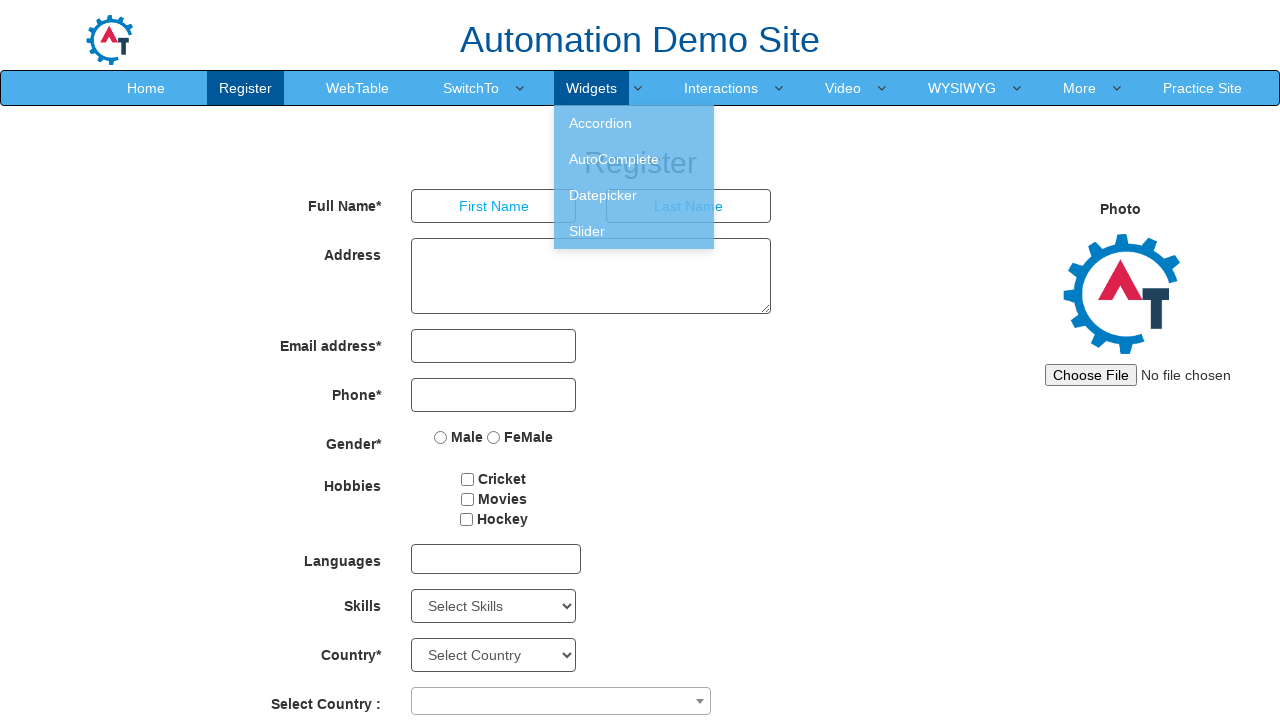

Hovered over Interactions menu item to reveal submenu at (721, 88) on text=Interactions
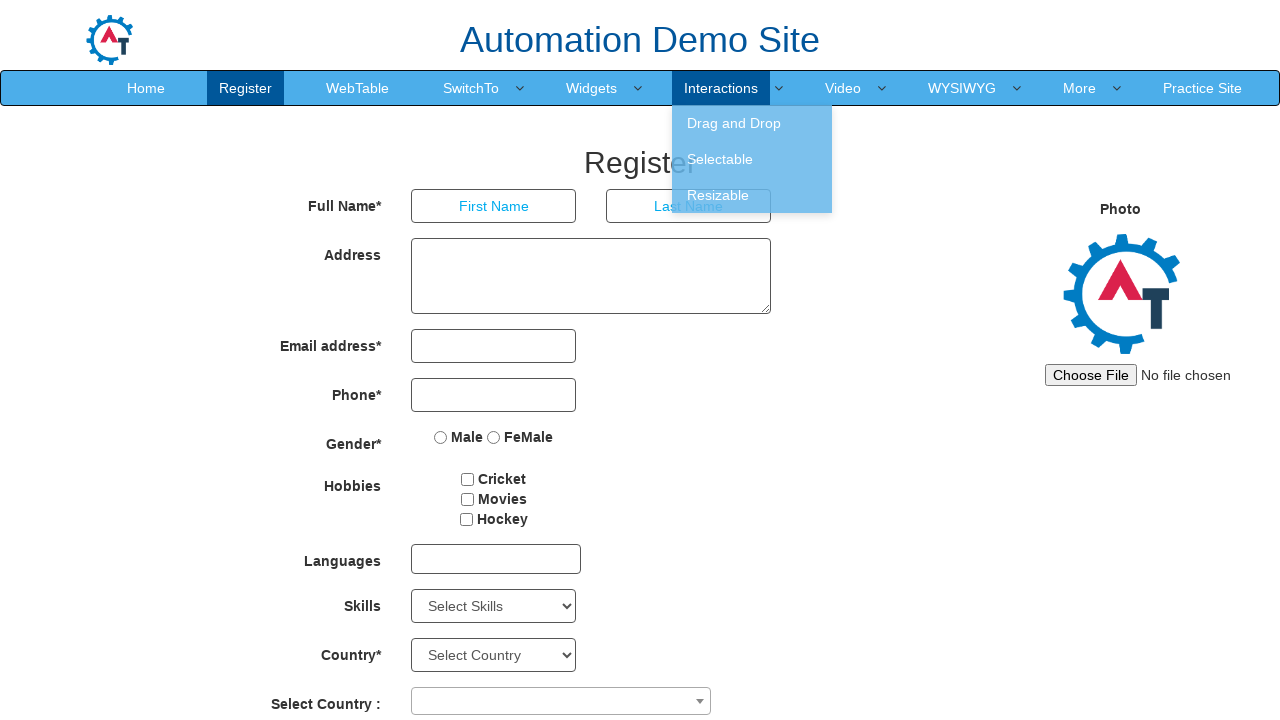

Interactions submenu is now visible
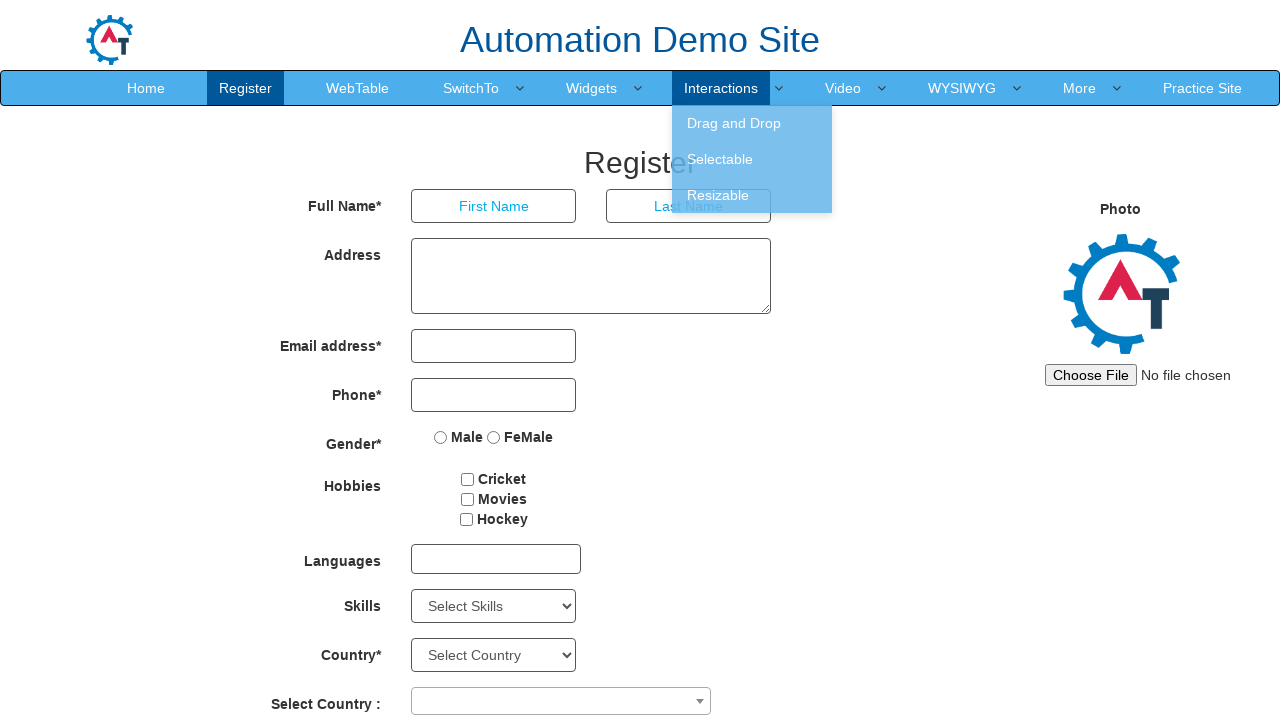

Hovered over Video menu item to reveal submenu at (843, 88) on text=Video
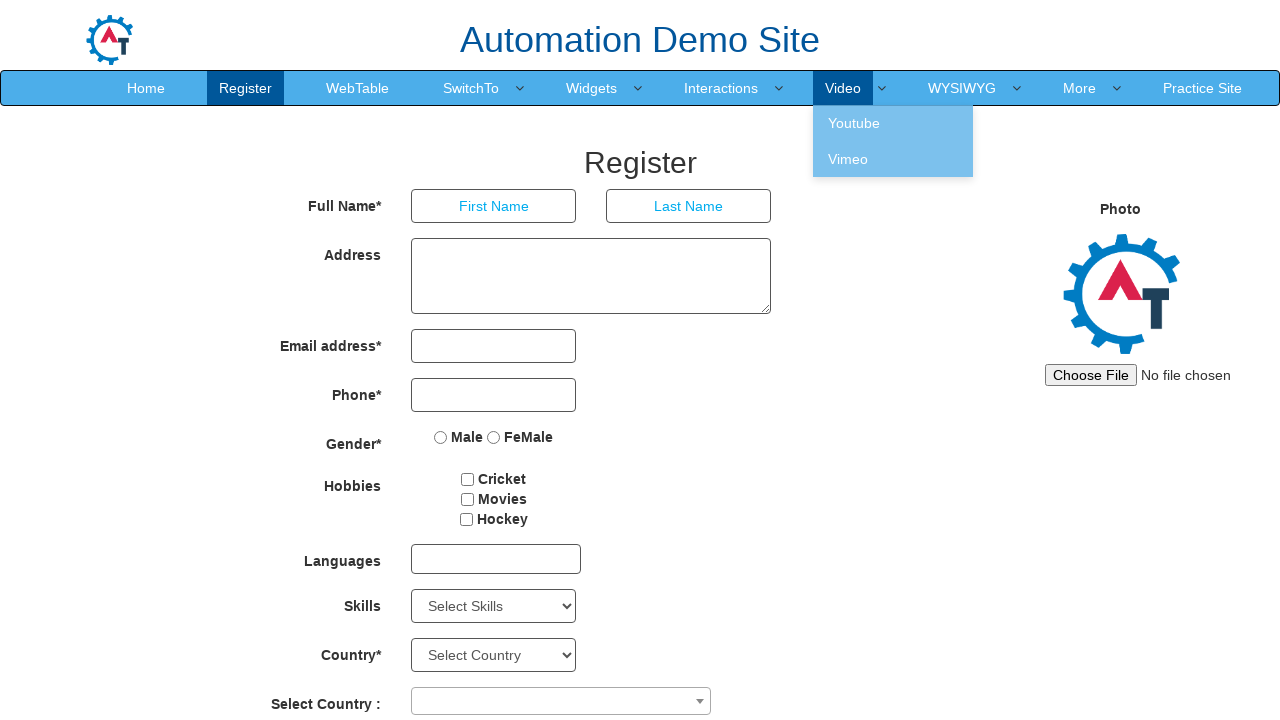

Video submenu is now visible
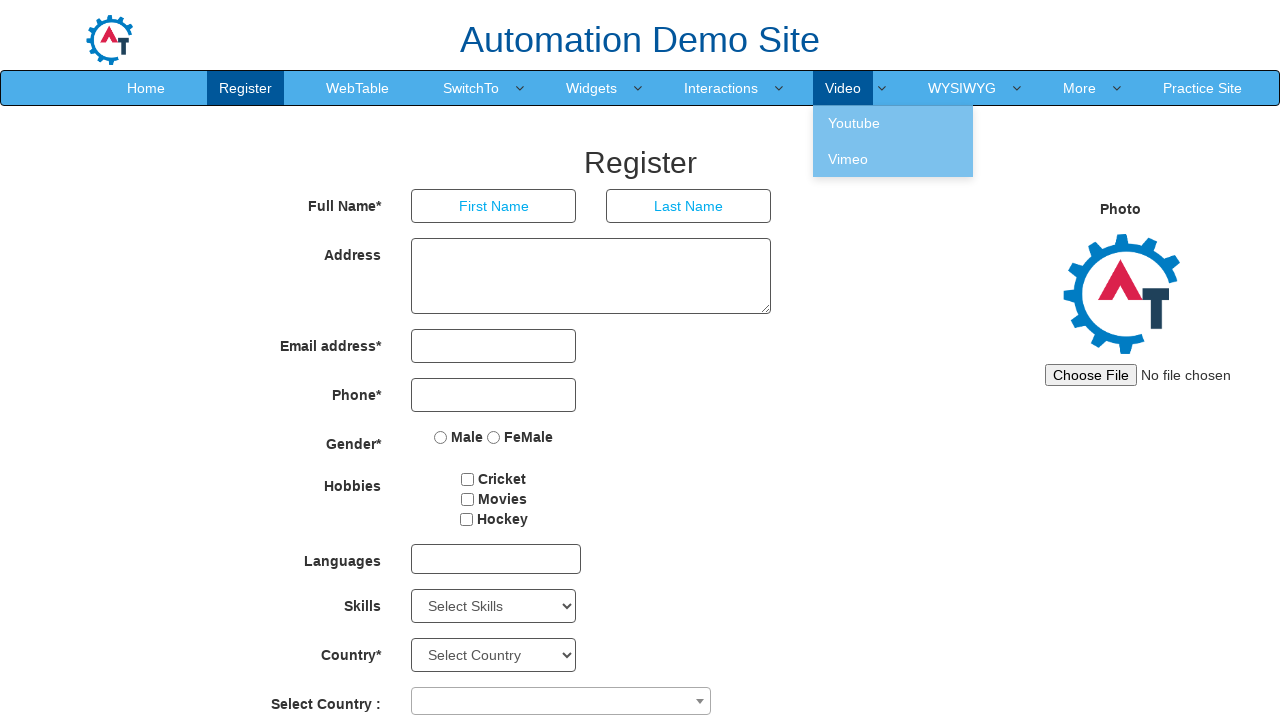

Hovered over WYSIWYG menu item to reveal submenu at (962, 88) on text=WYSIWYG
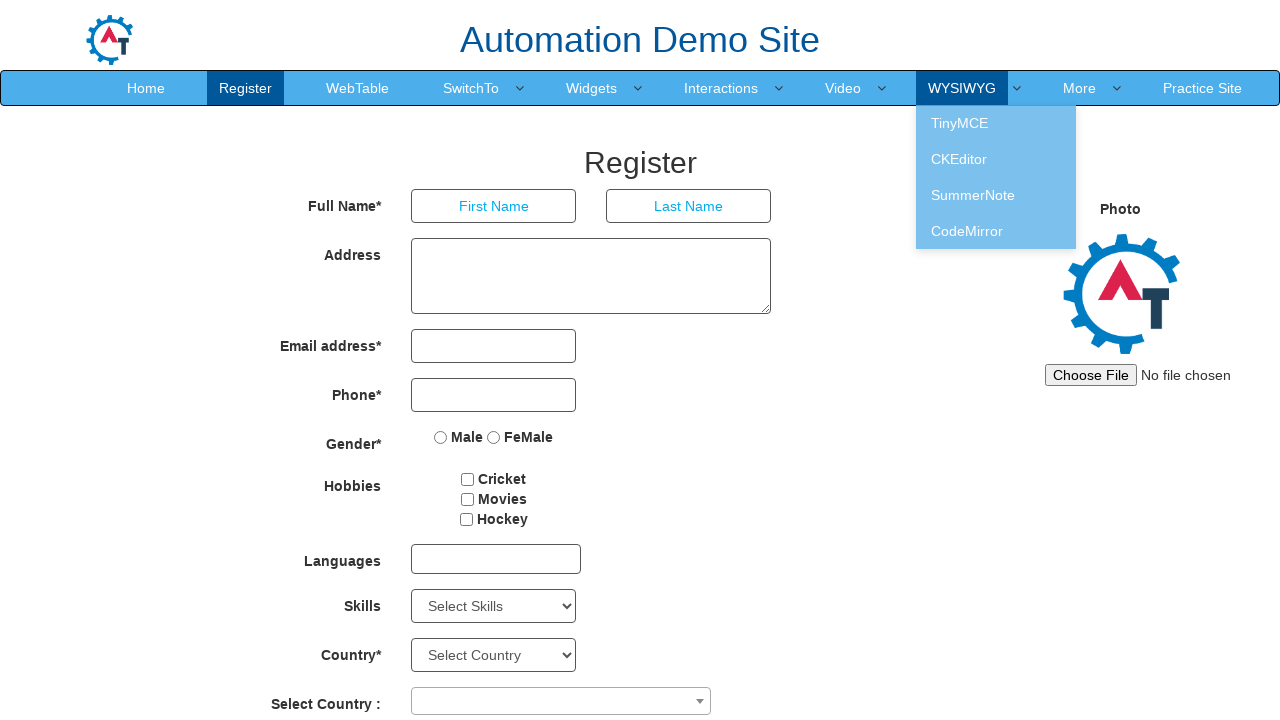

WYSIWYG submenu is now visible
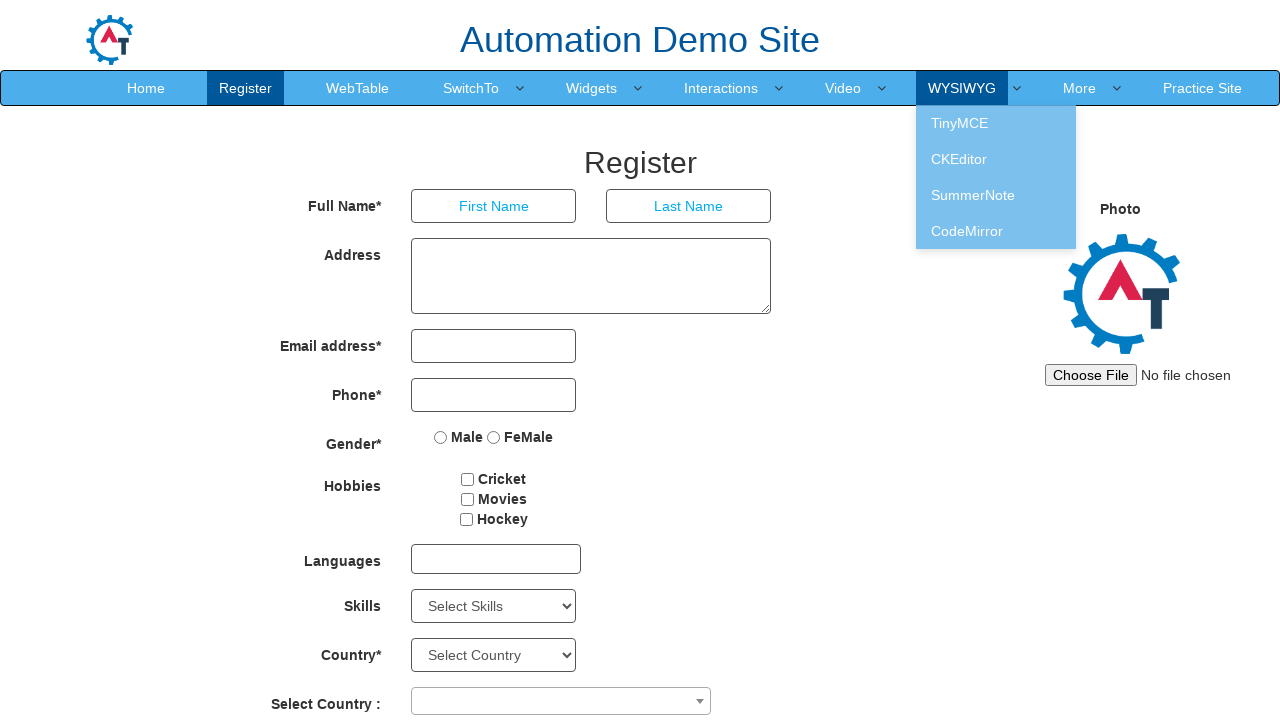

Hovered over More menu item to reveal submenu at (1080, 88) on text=More
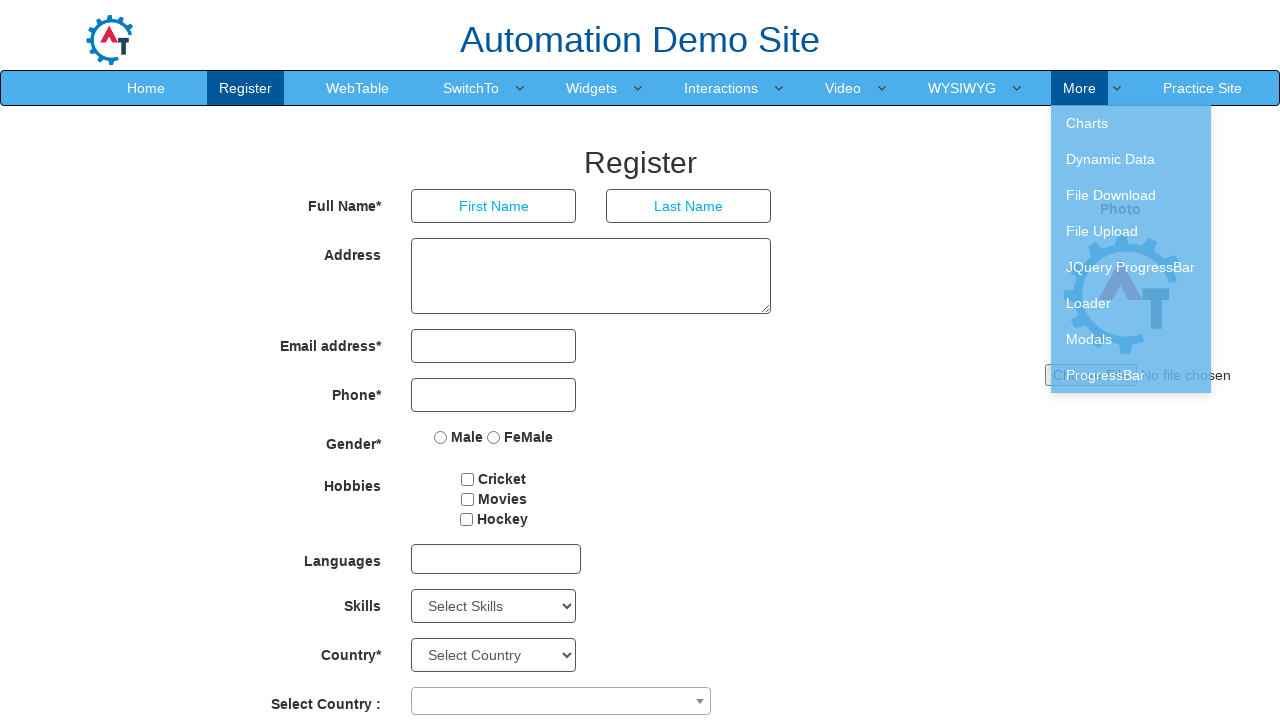

More submenu is now visible
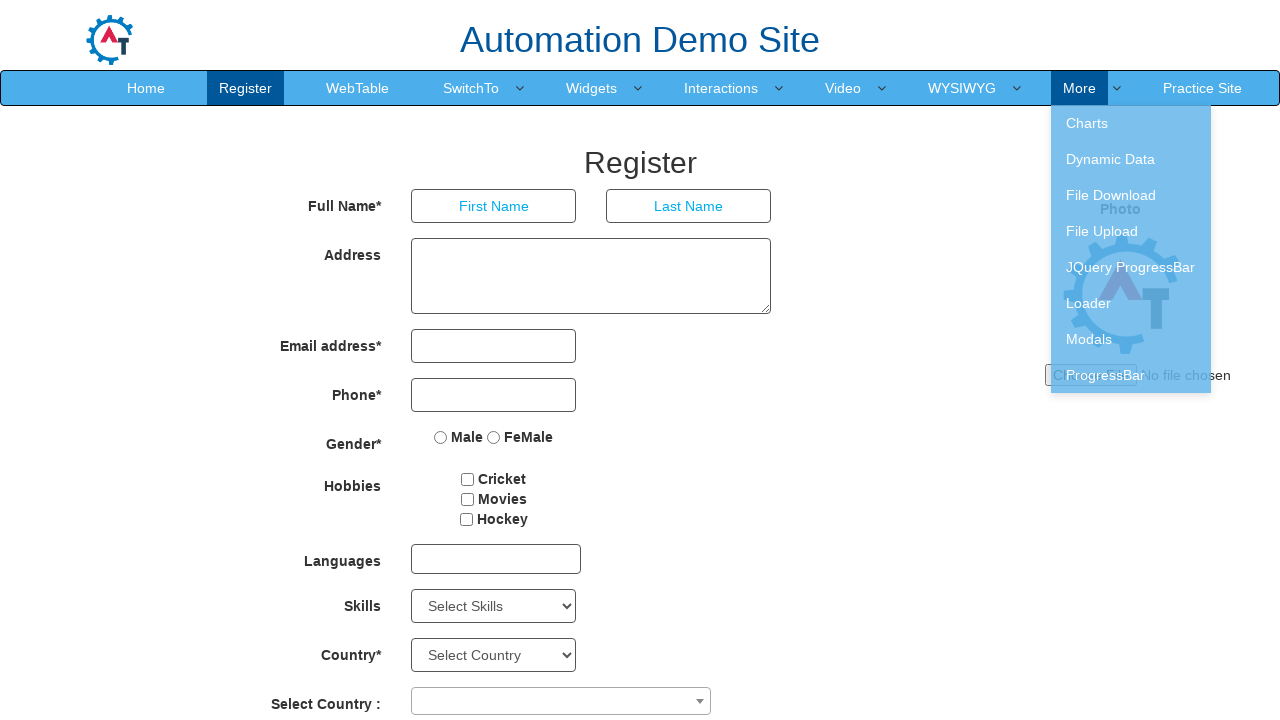

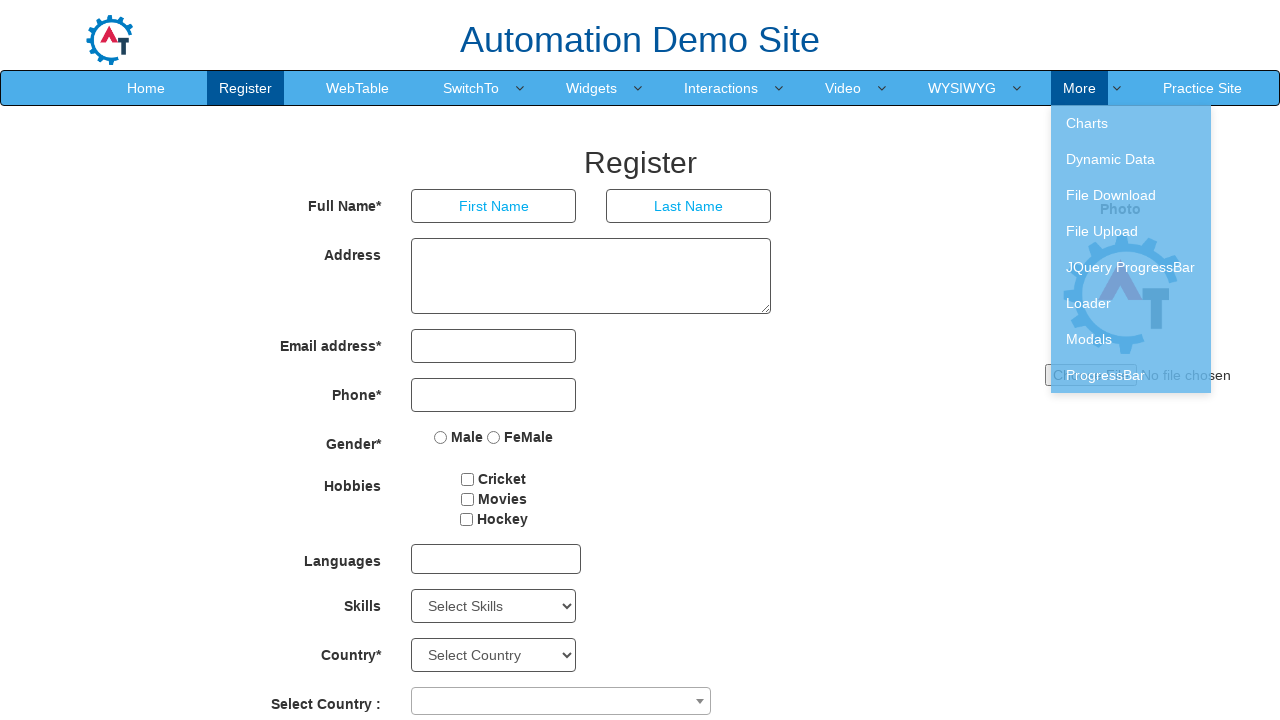